Tests dropdown selection functionality on a registration form by selecting different skill options using various selection methods

Starting URL: http://demo.automationtesting.in/Register.html

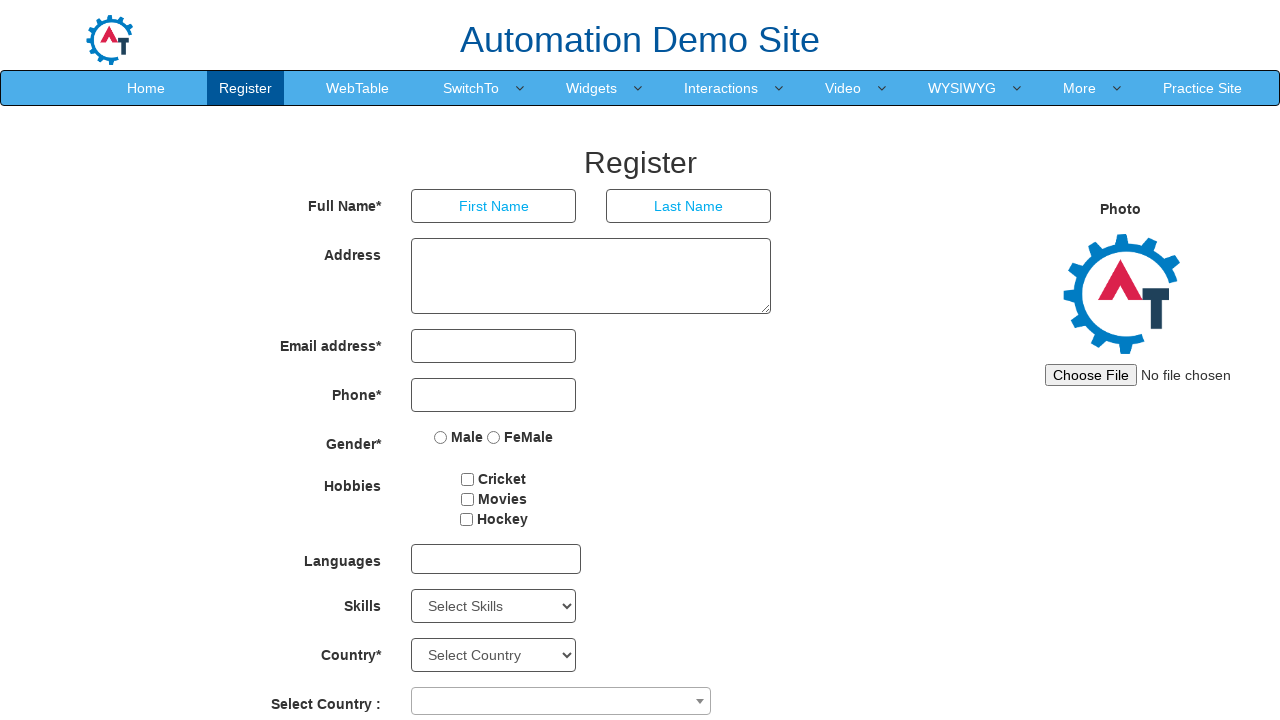

Located Skills dropdown element
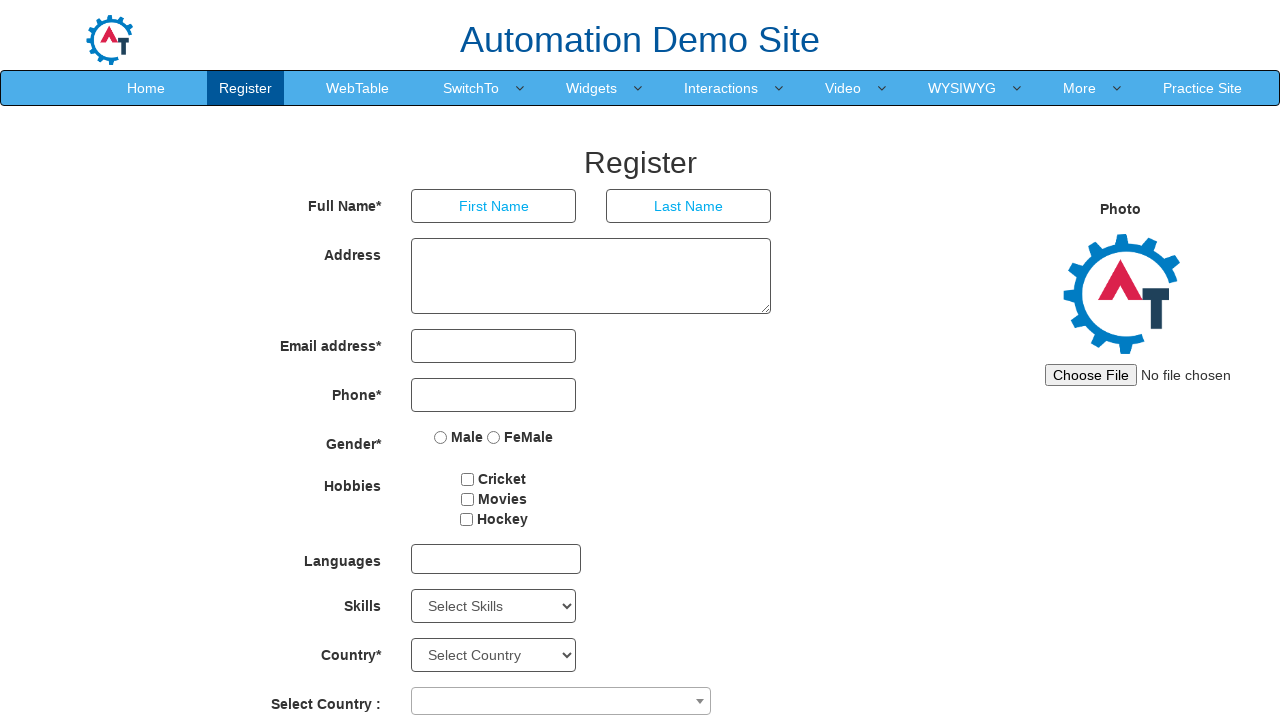

Retrieved currently selected option: Select Skills
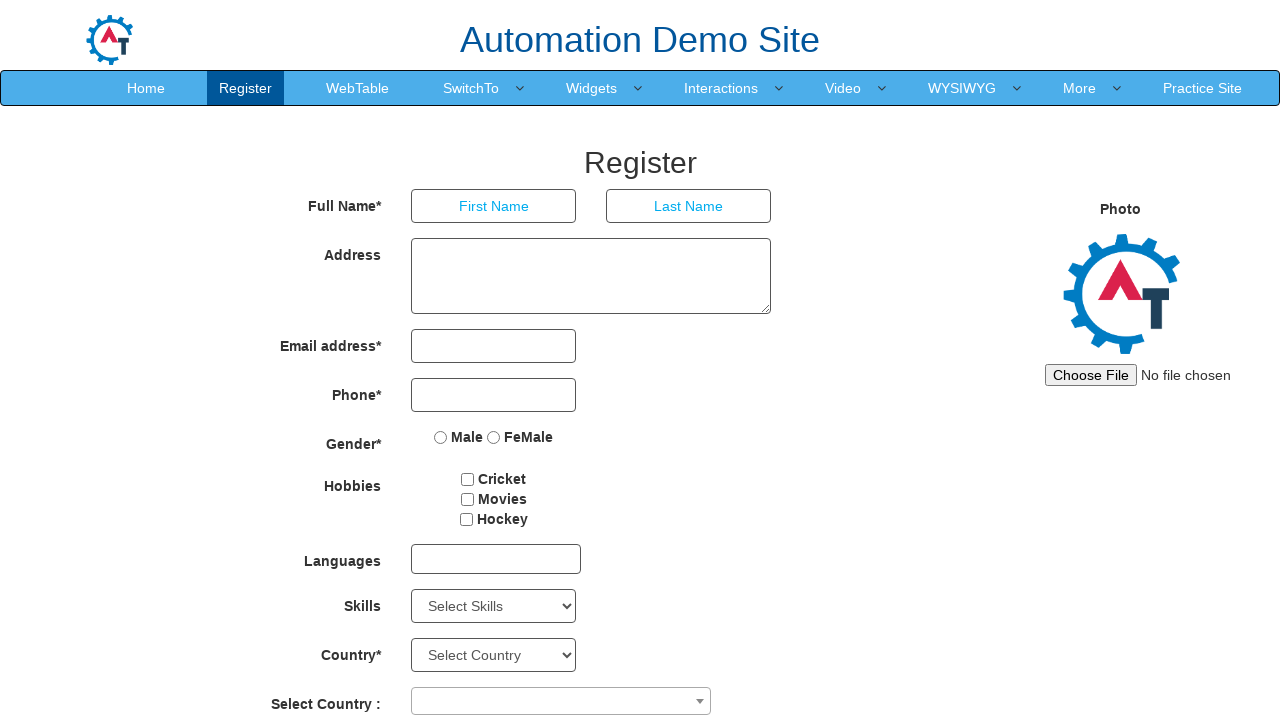

Retrieved all dropdown options - total count: 78
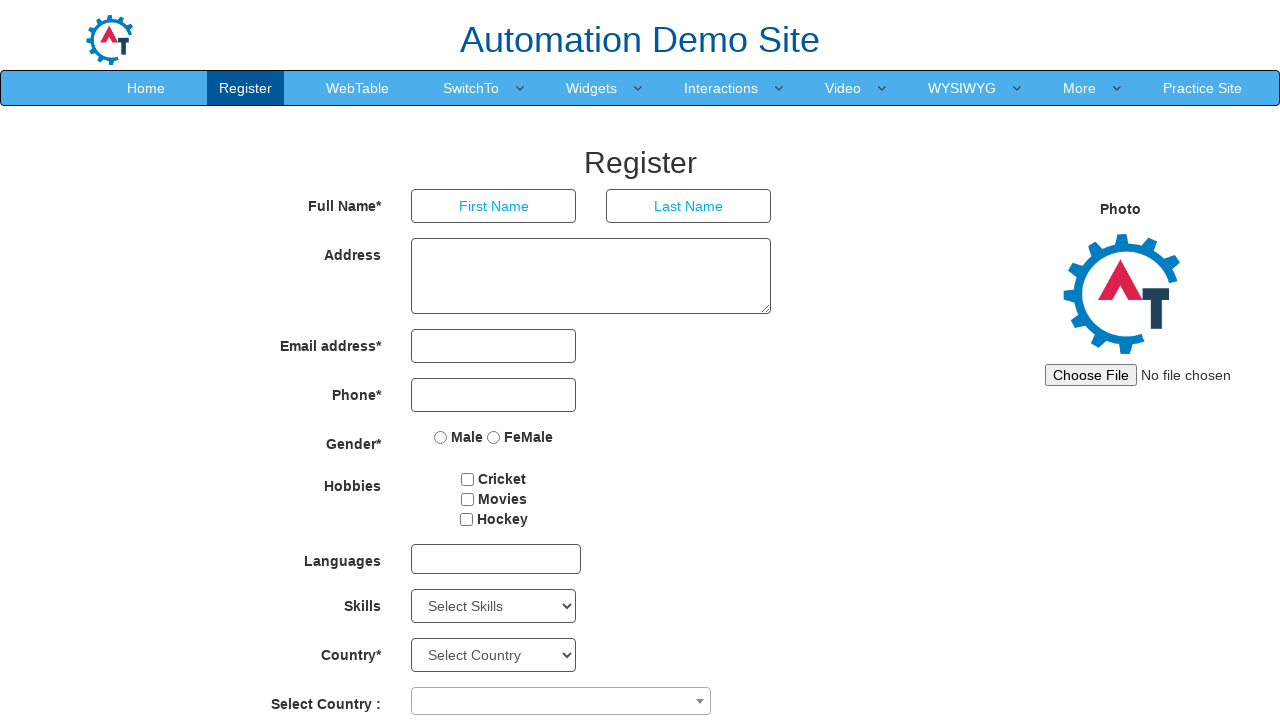

Selected dropdown option by index 4 (5th option) on #Skills
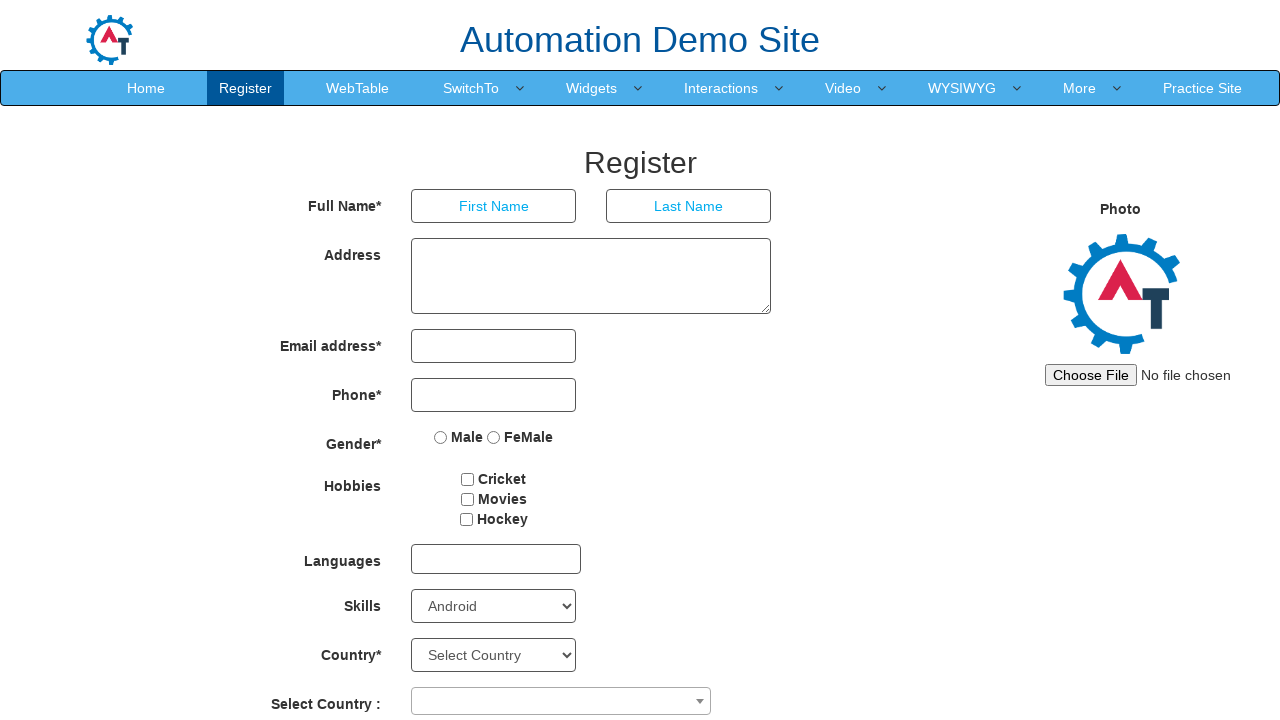

Verified selected option after index selection: Android
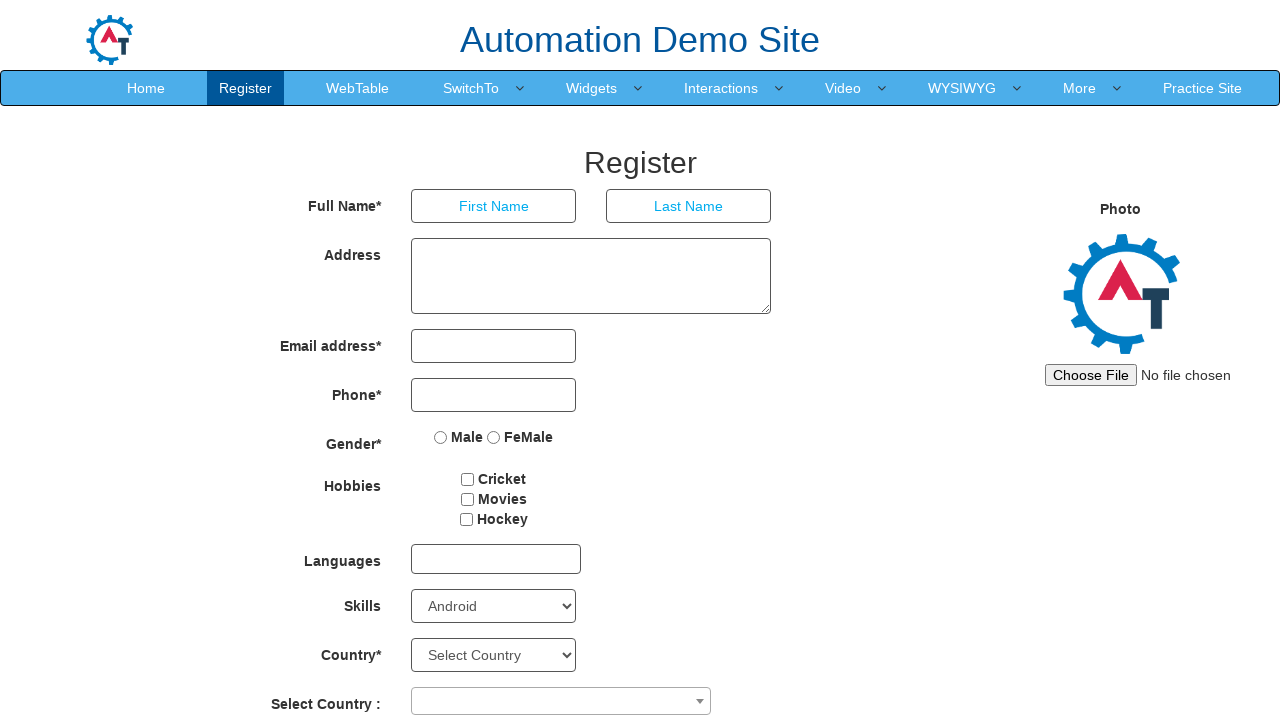

Selected 'Backup Management' option by value on #Skills
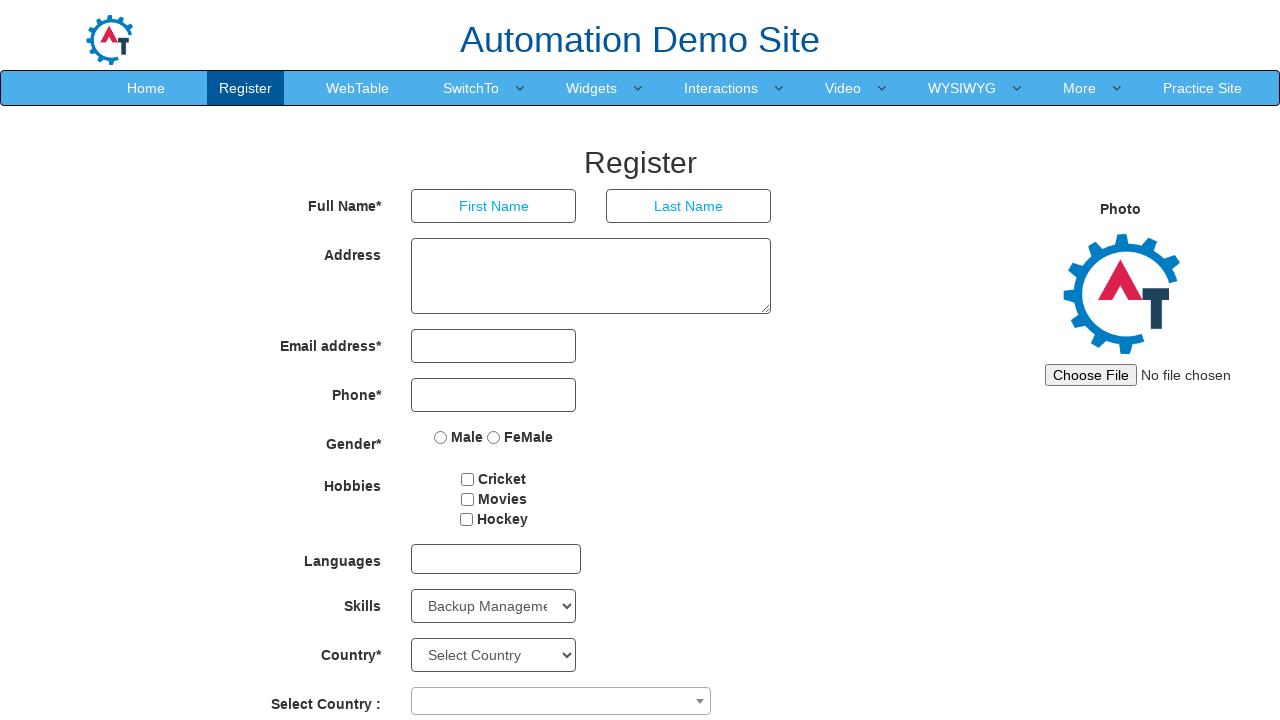

Verified selected option after value selection: Backup Management
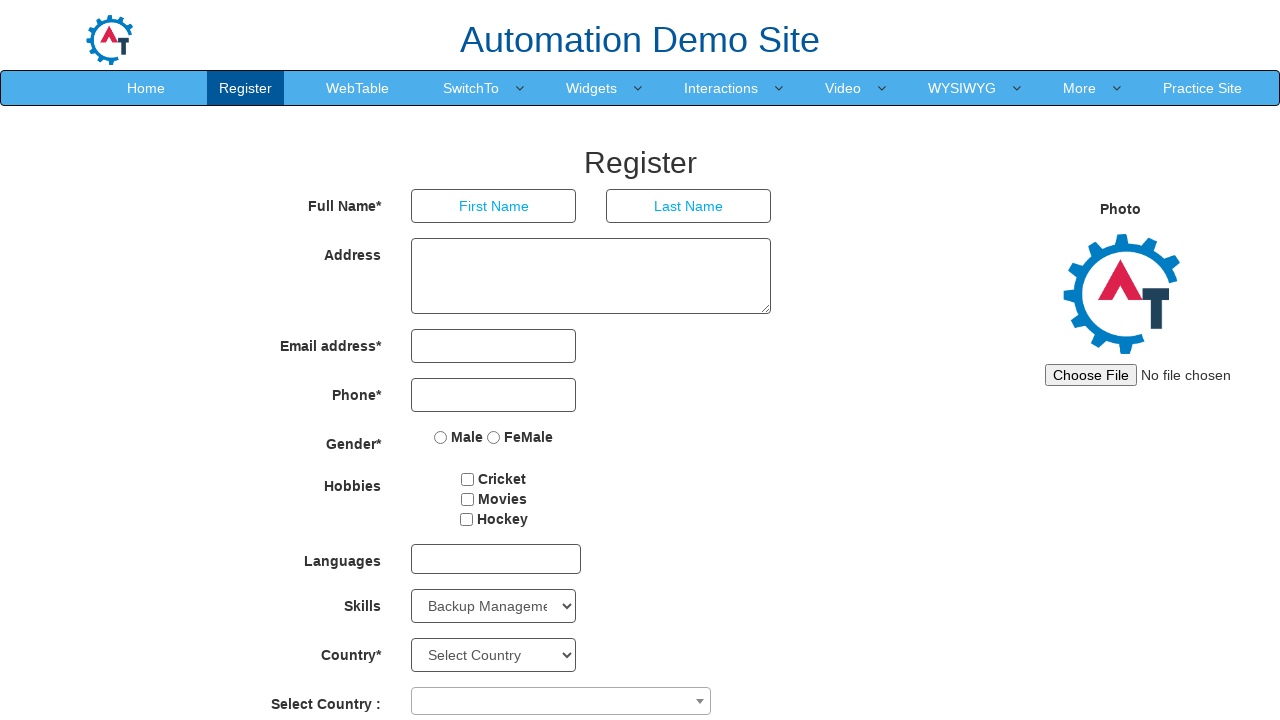

Selected 'Analytics' option by visible text on #Skills
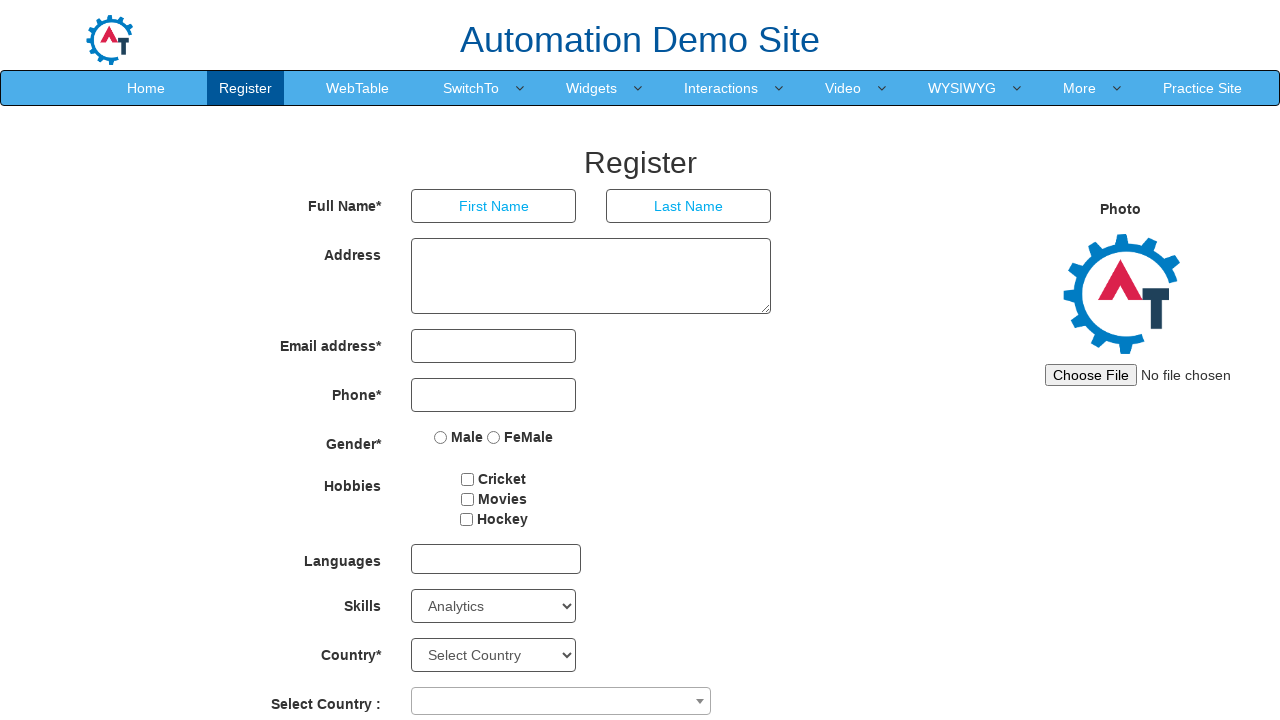

Verified selected option after label selection: Analytics
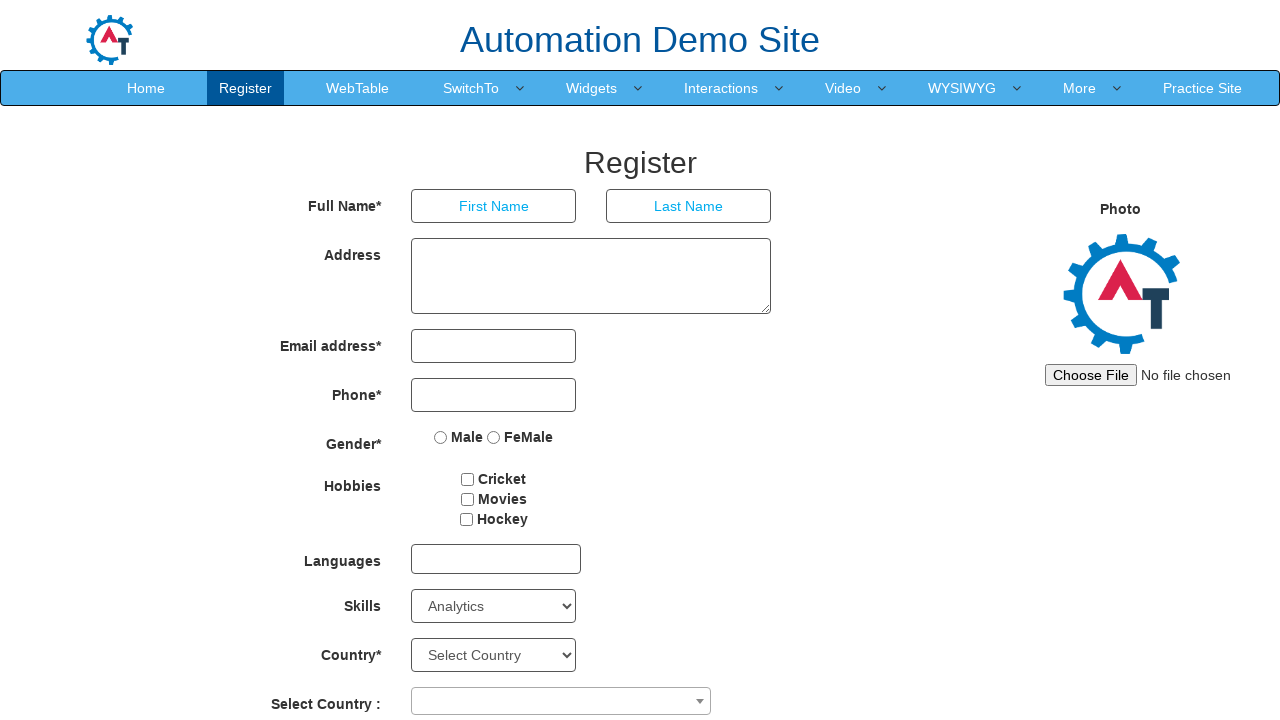

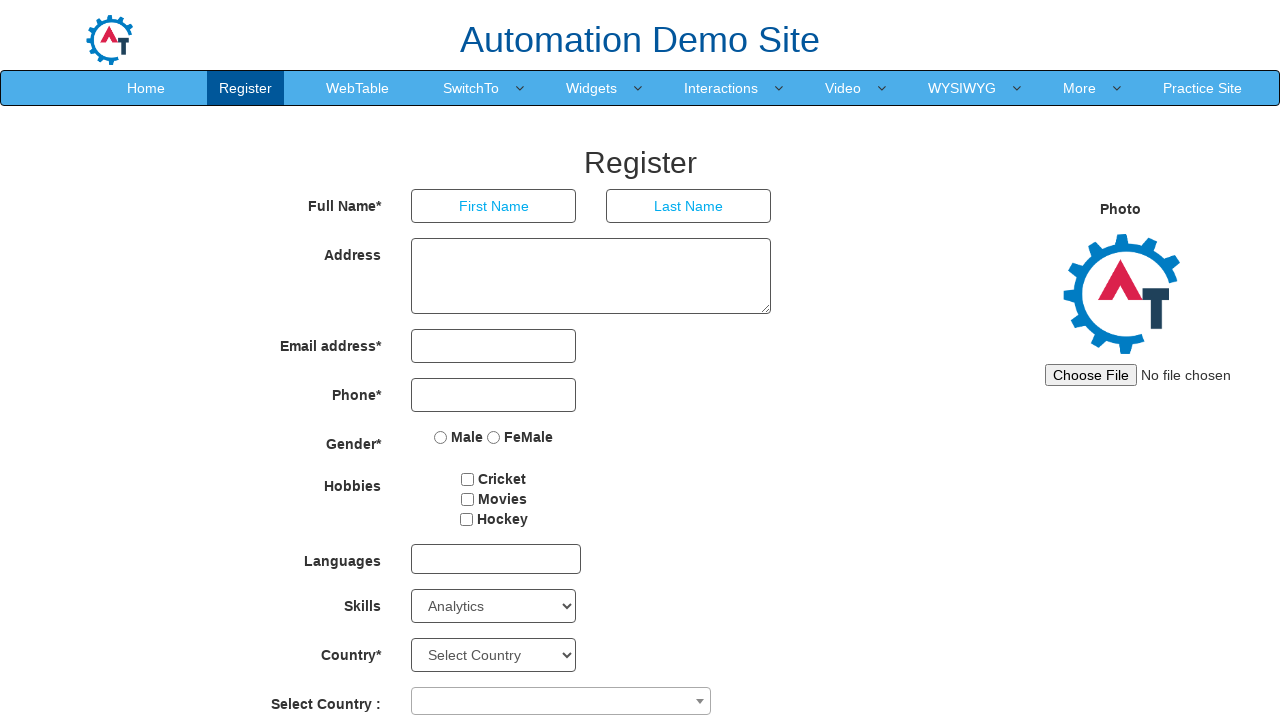